Tests Python.org search functionality by entering a search term and submitting the form

Starting URL: http://www.python.org

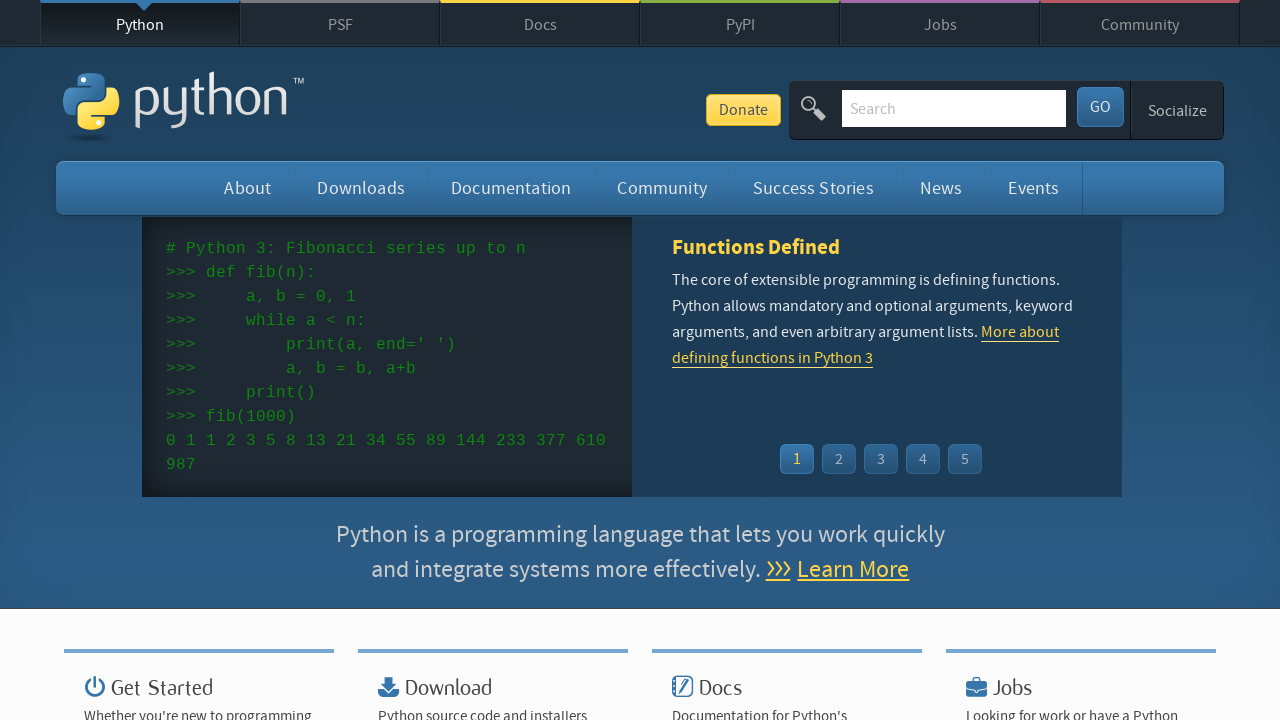

Cleared the search input field on input[name='q']
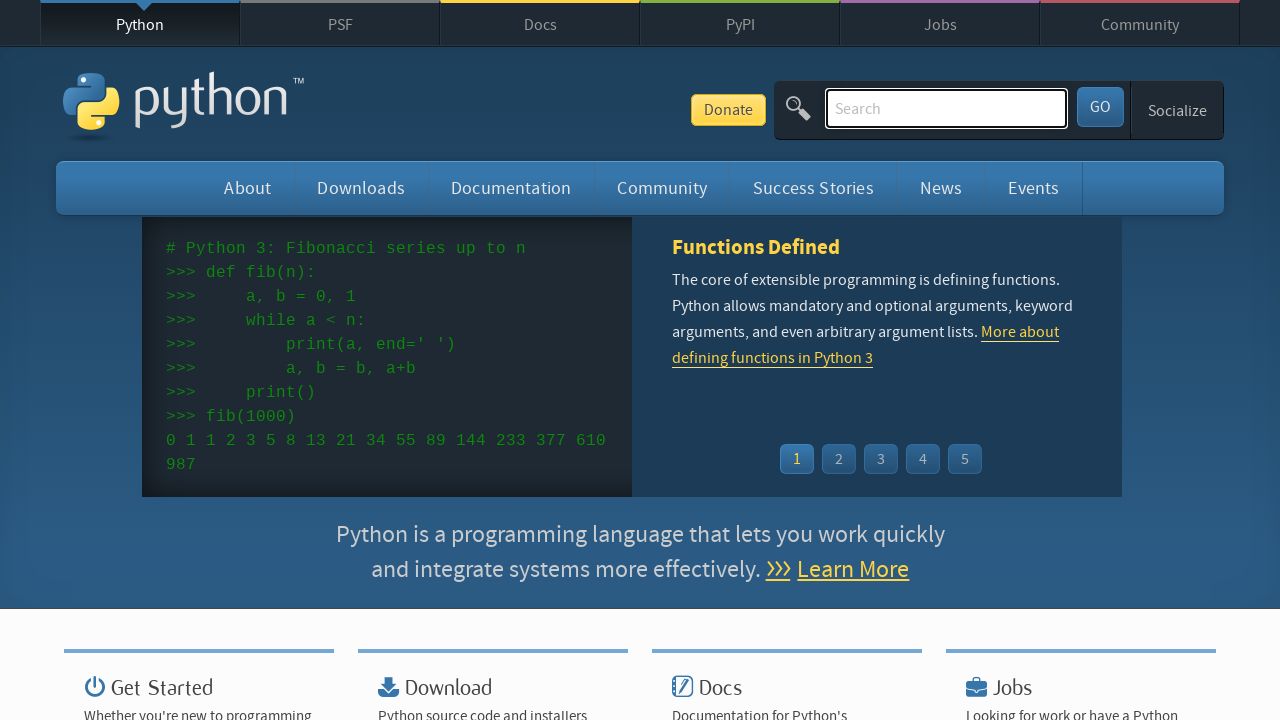

Filled search field with 'pycon' on input[name='q']
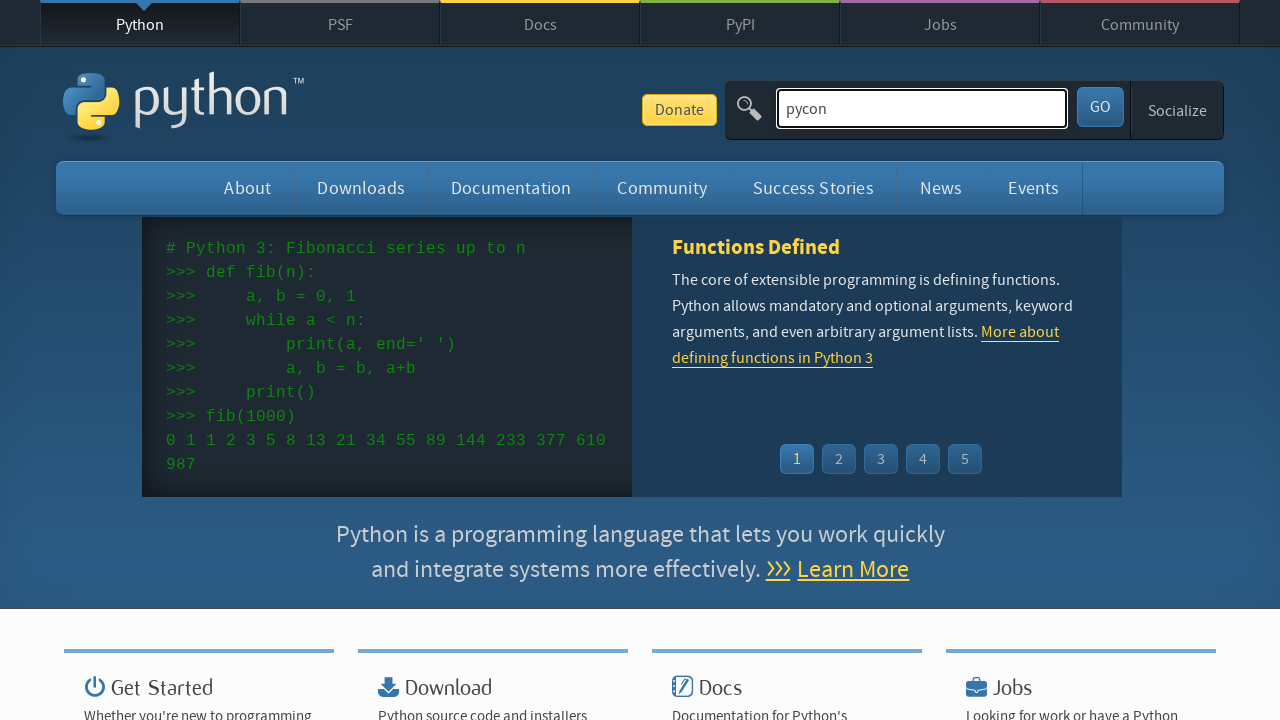

Pressed Enter to submit the search form on input[name='q']
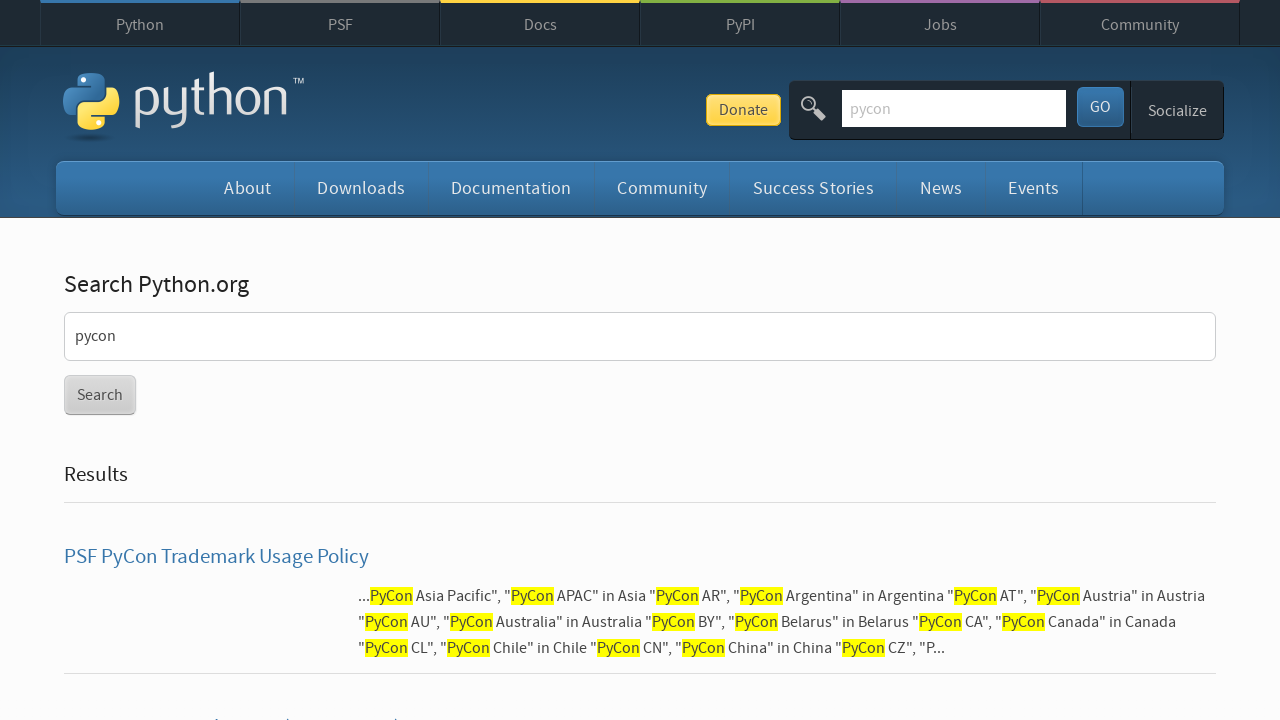

Search results page loaded successfully
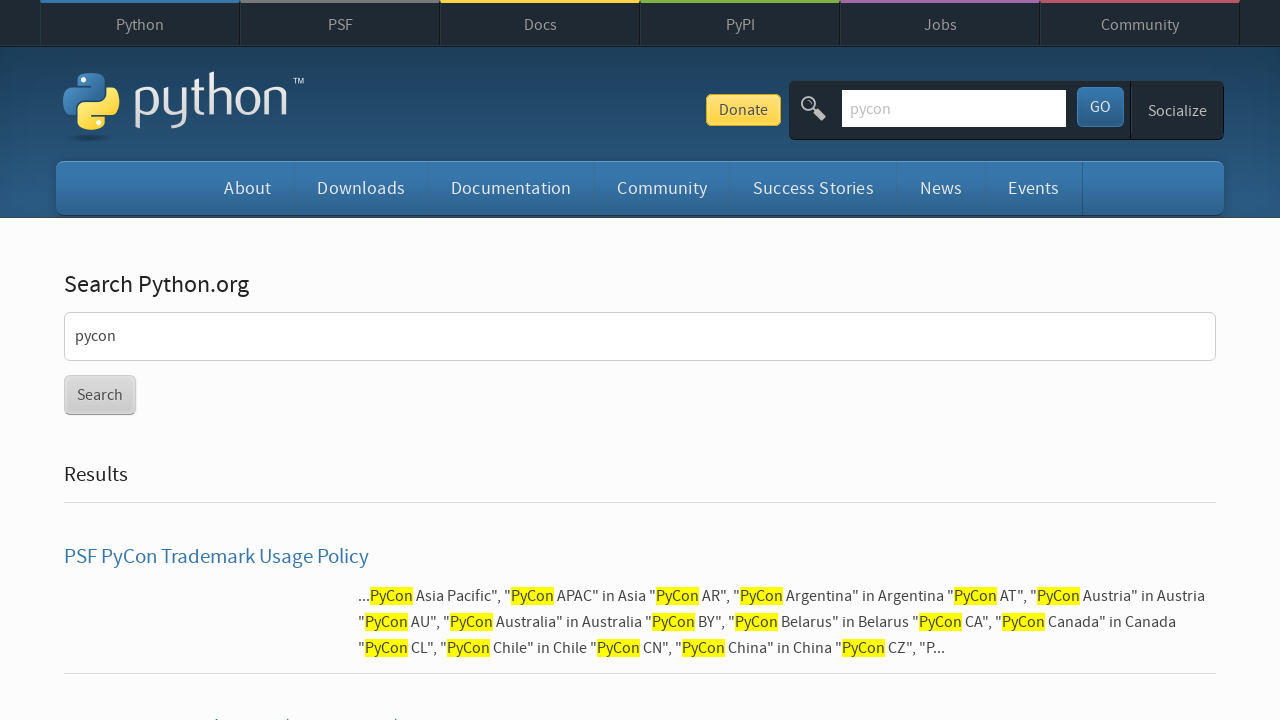

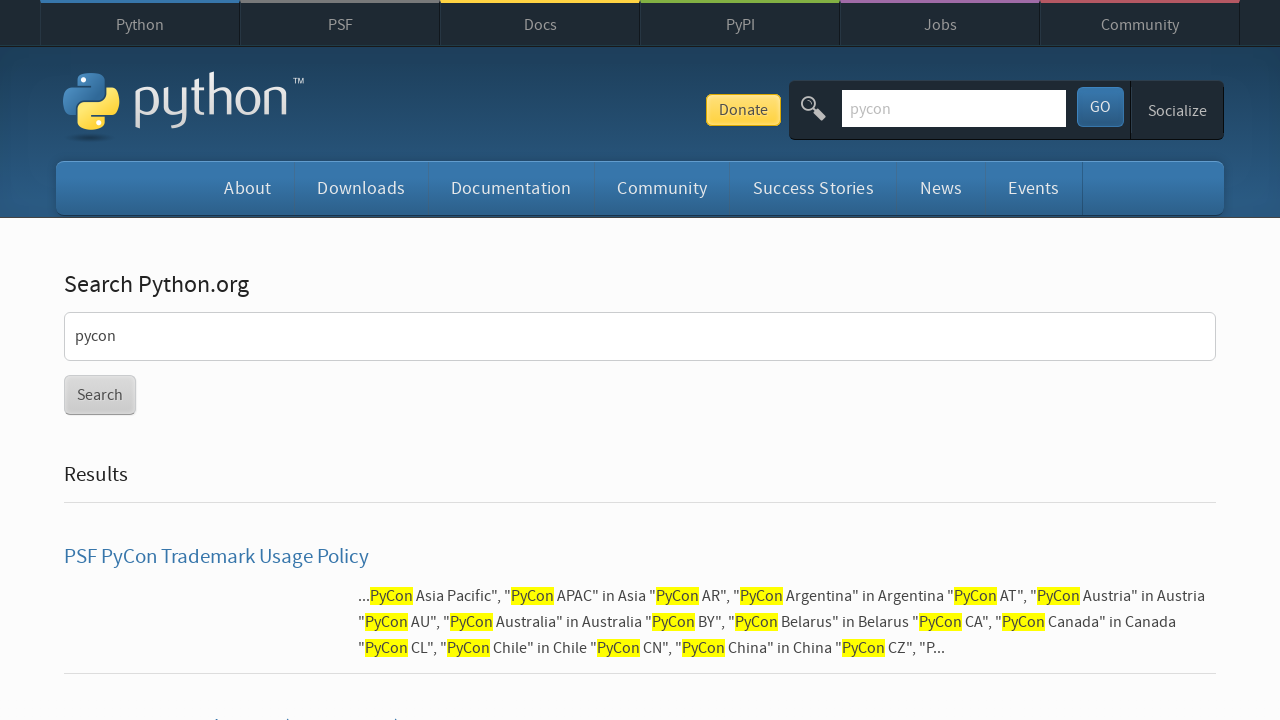